Tests a practice form by checking a checkbox, selecting radio button and dropdown options, filling a password field, submitting the form, then navigating to a shop page and adding a product to cart.

Starting URL: https://rahulshettyacademy.com/angularpractice/

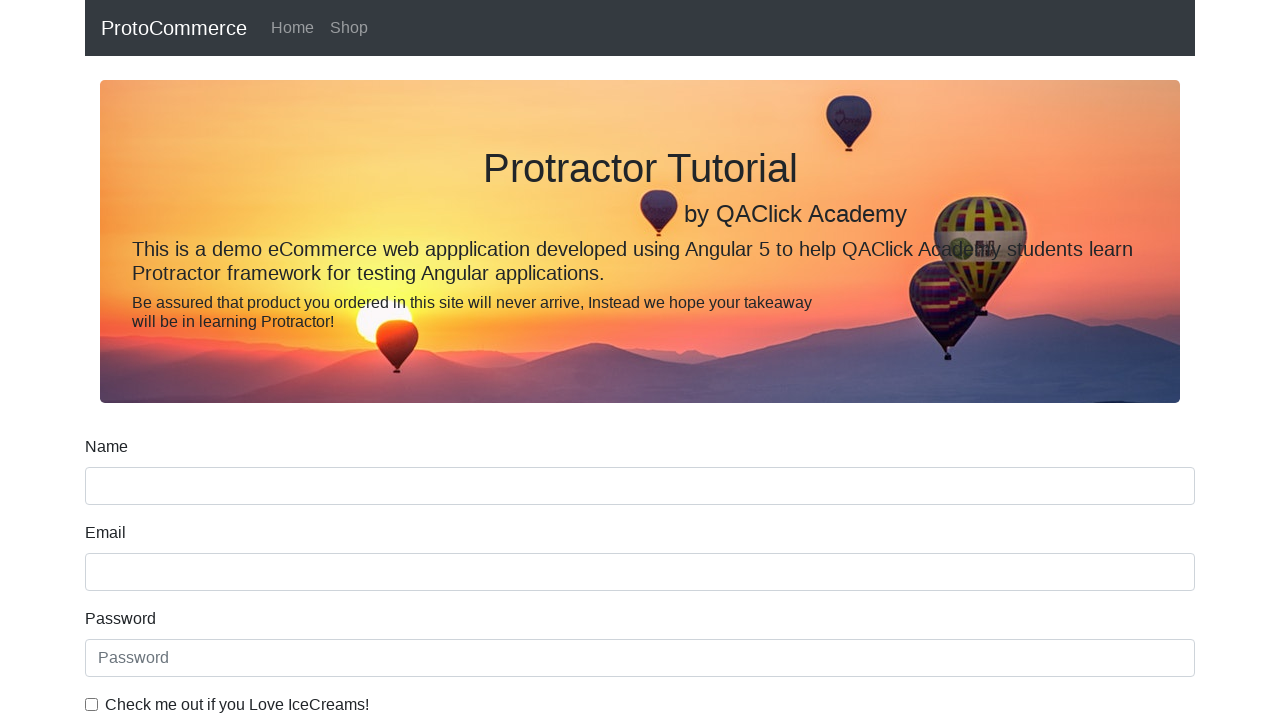

Checked the ice cream checkbox at (92, 704) on internal:label="Check me out if you Love IceCreams!"i
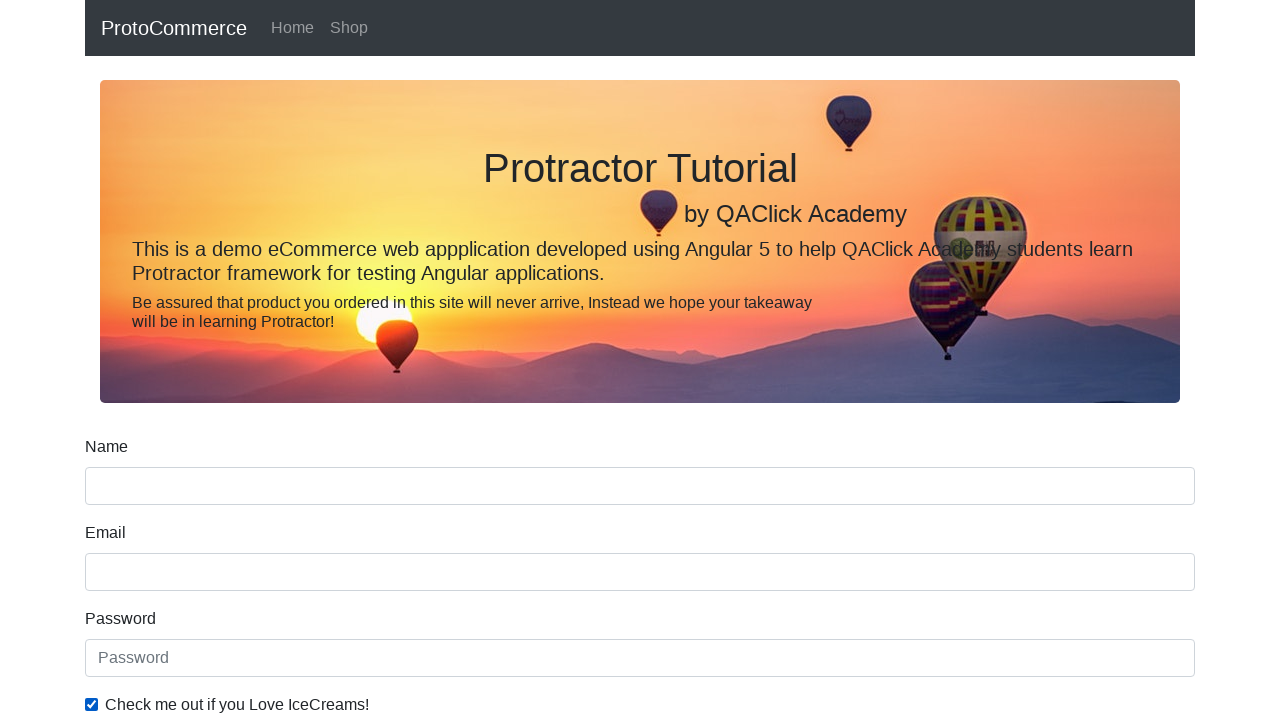

Selected 'Employed' radio button at (326, 360) on internal:label="Employed"i
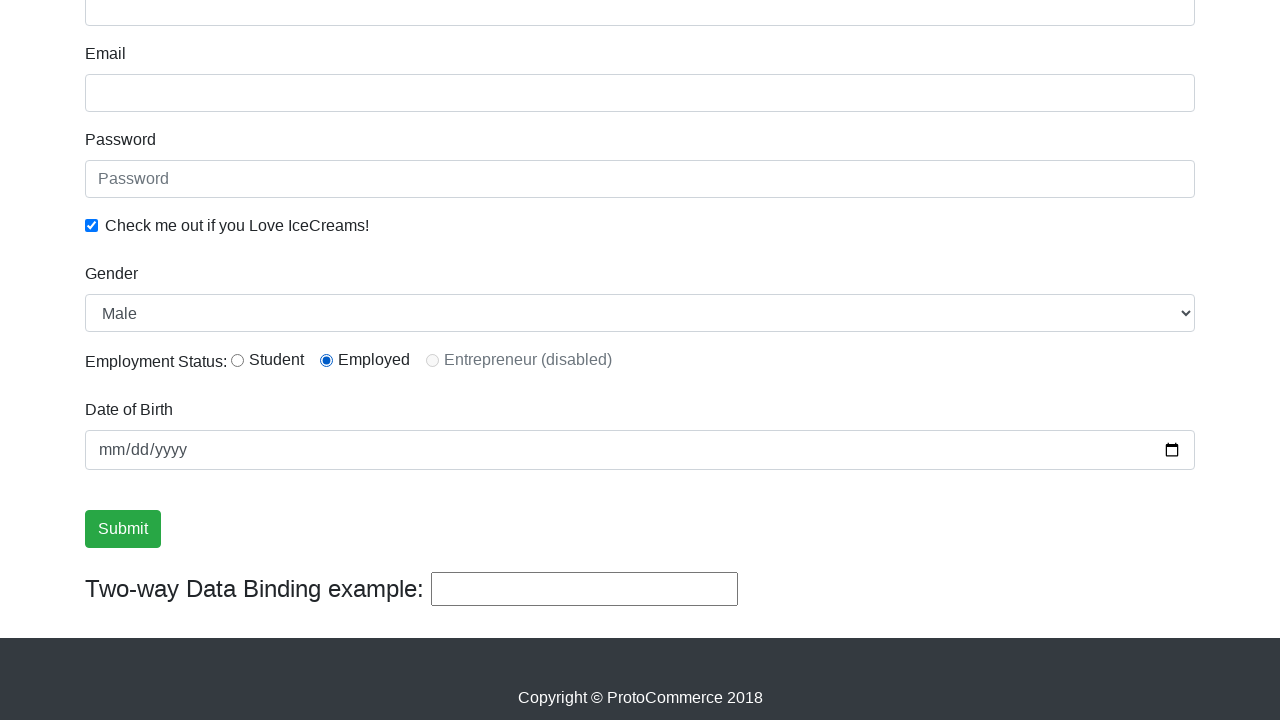

Selected 'Female' from Gender dropdown on internal:label="Gender"i
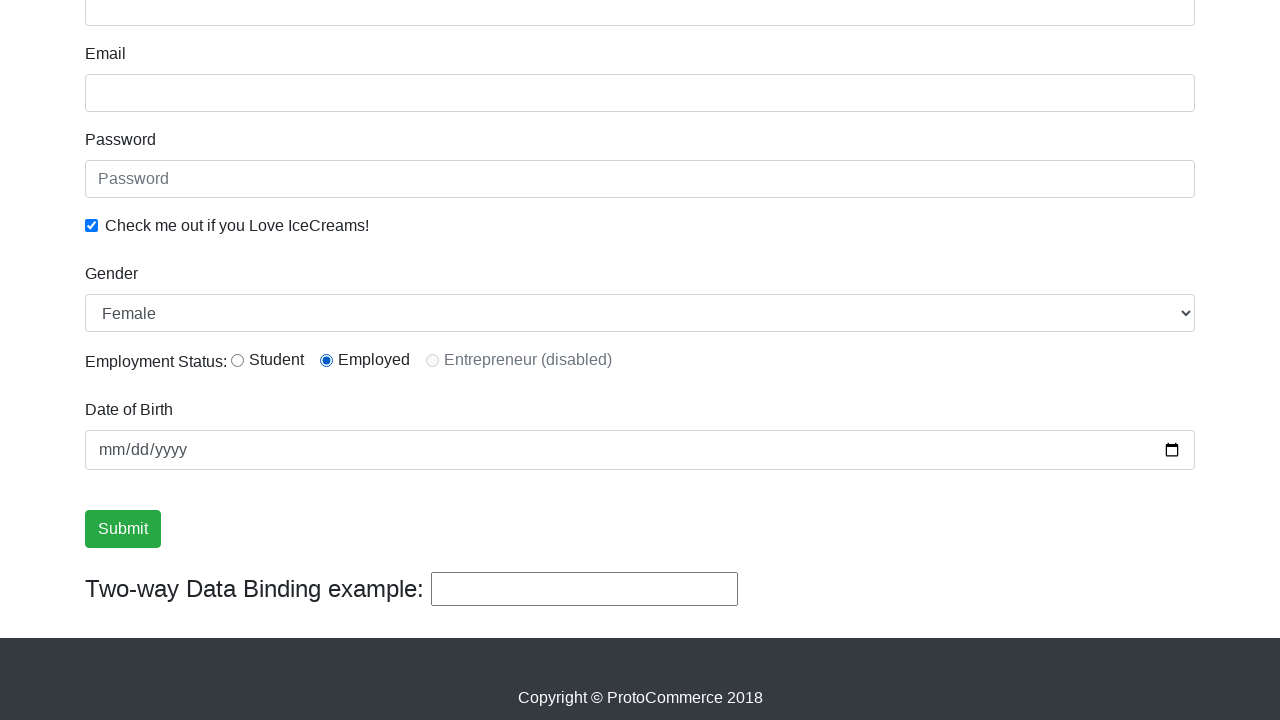

Filled password field with 'santu' on internal:attr=[placeholder="Password"i]
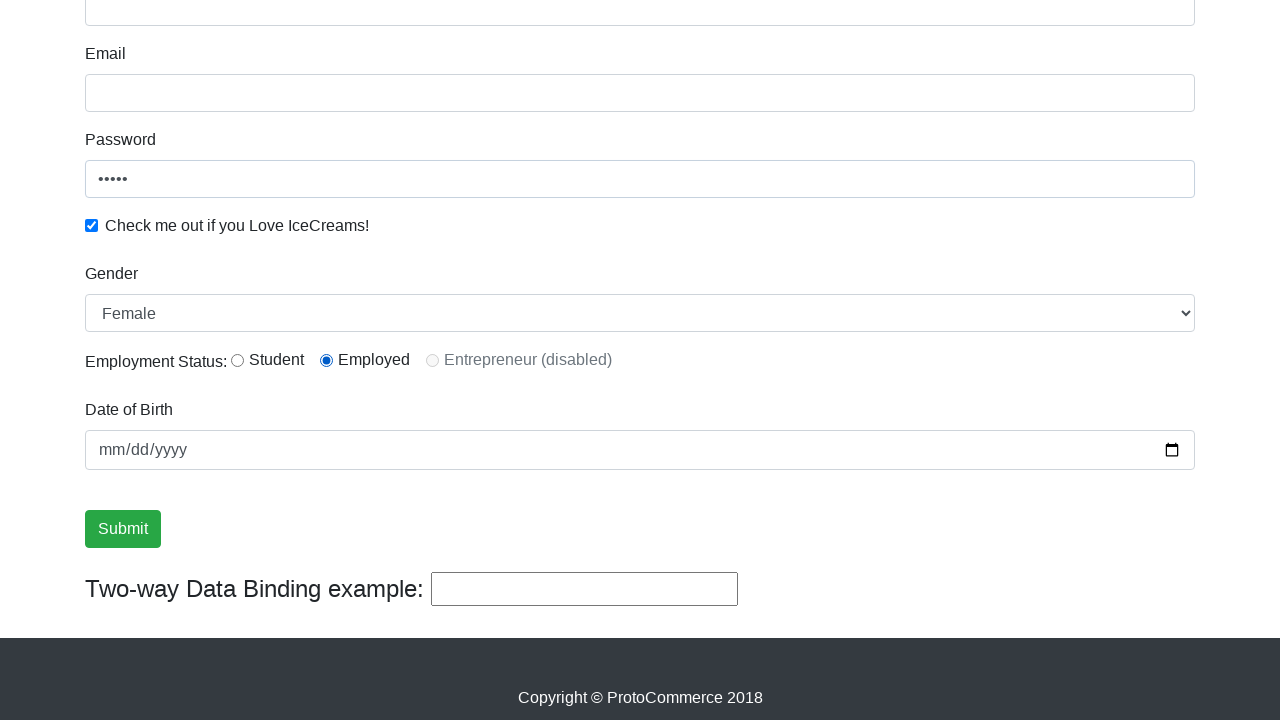

Clicked Submit button to submit the form at (123, 529) on internal:role=button[name="Submit"i]
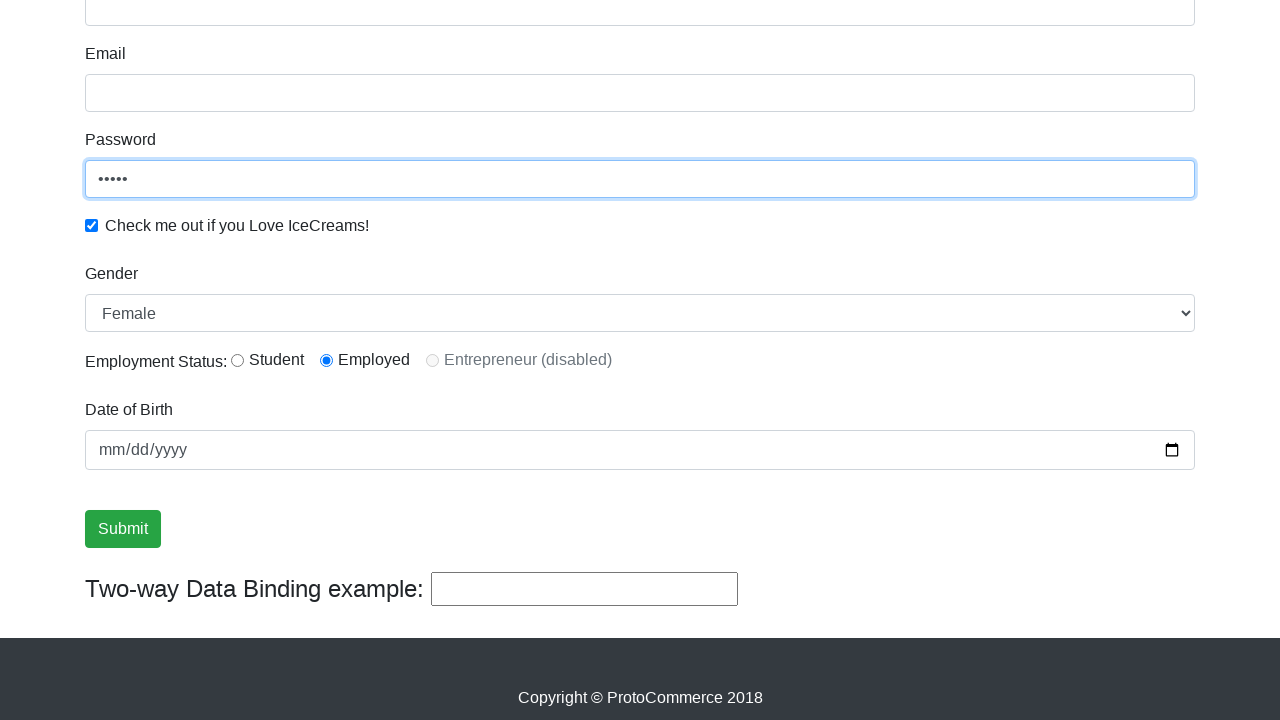

Verified success message is visible
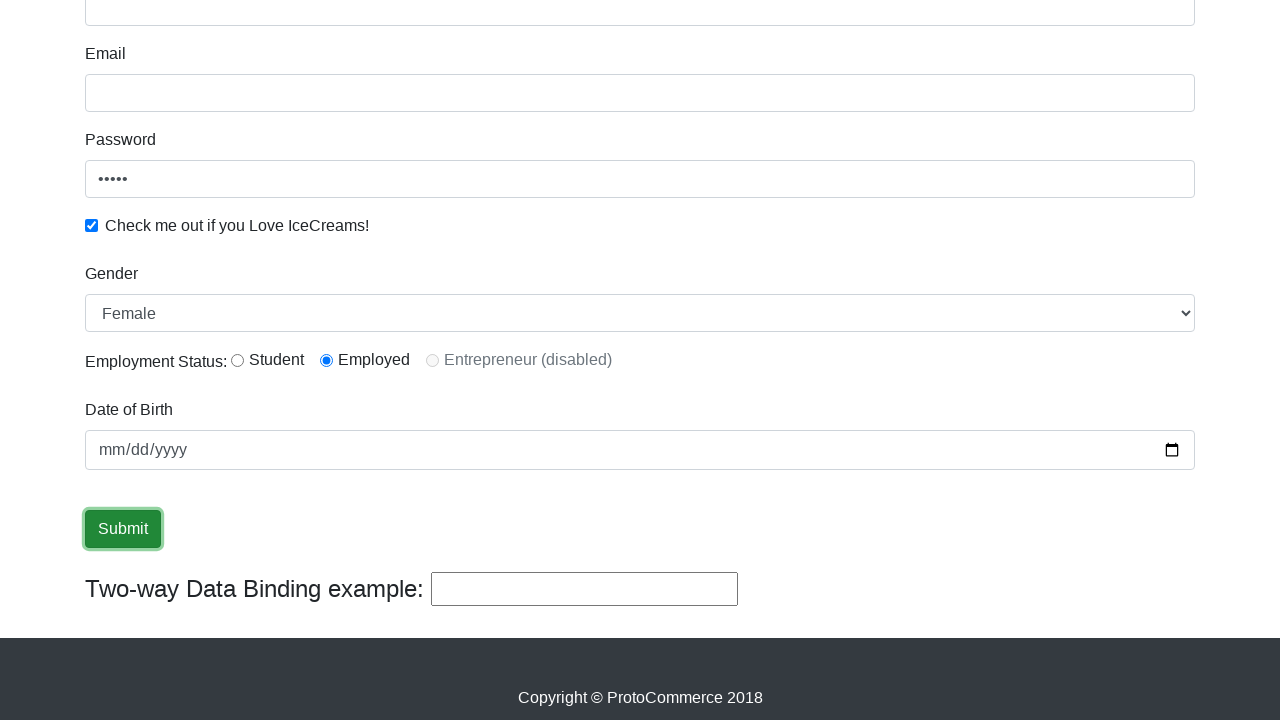

Clicked on Shop link to navigate to shop page at (349, 28) on internal:role=link[name="Shop"i]
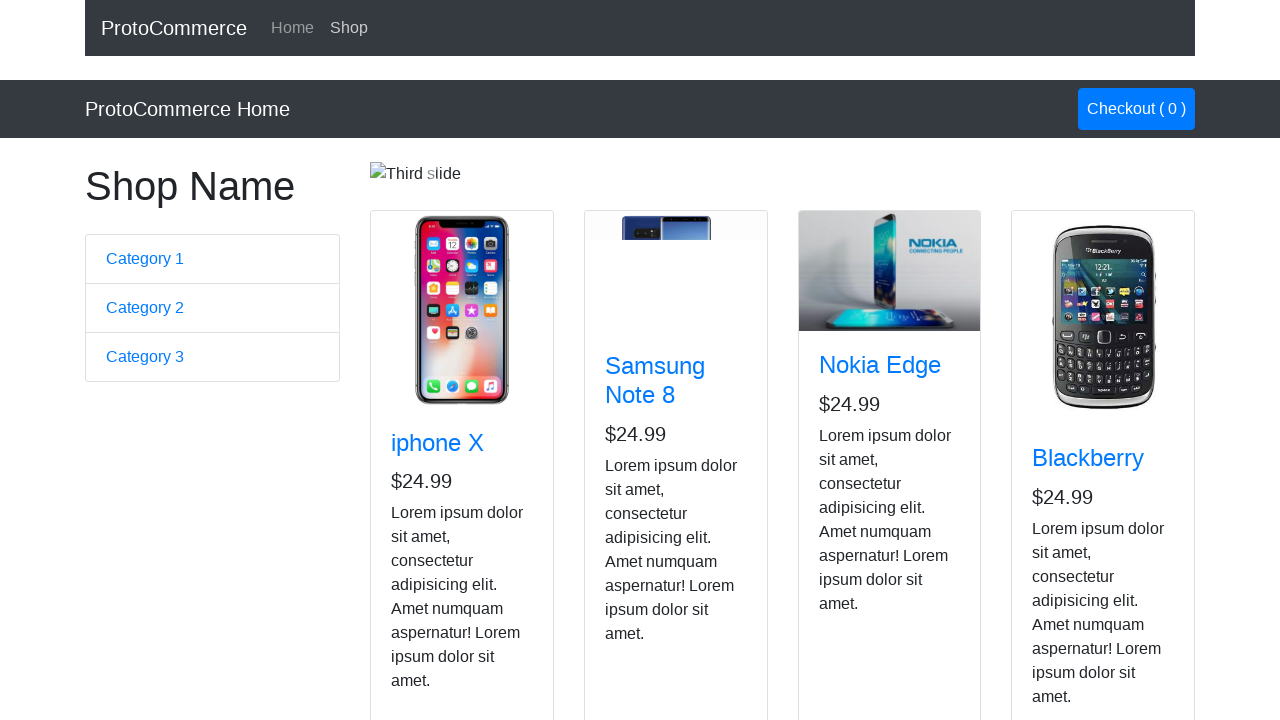

Added Nokia Edge product to cart at (854, 528) on app-card >> internal:has-text="Nokia Edge"i >> internal:role=button[name="Add"i]
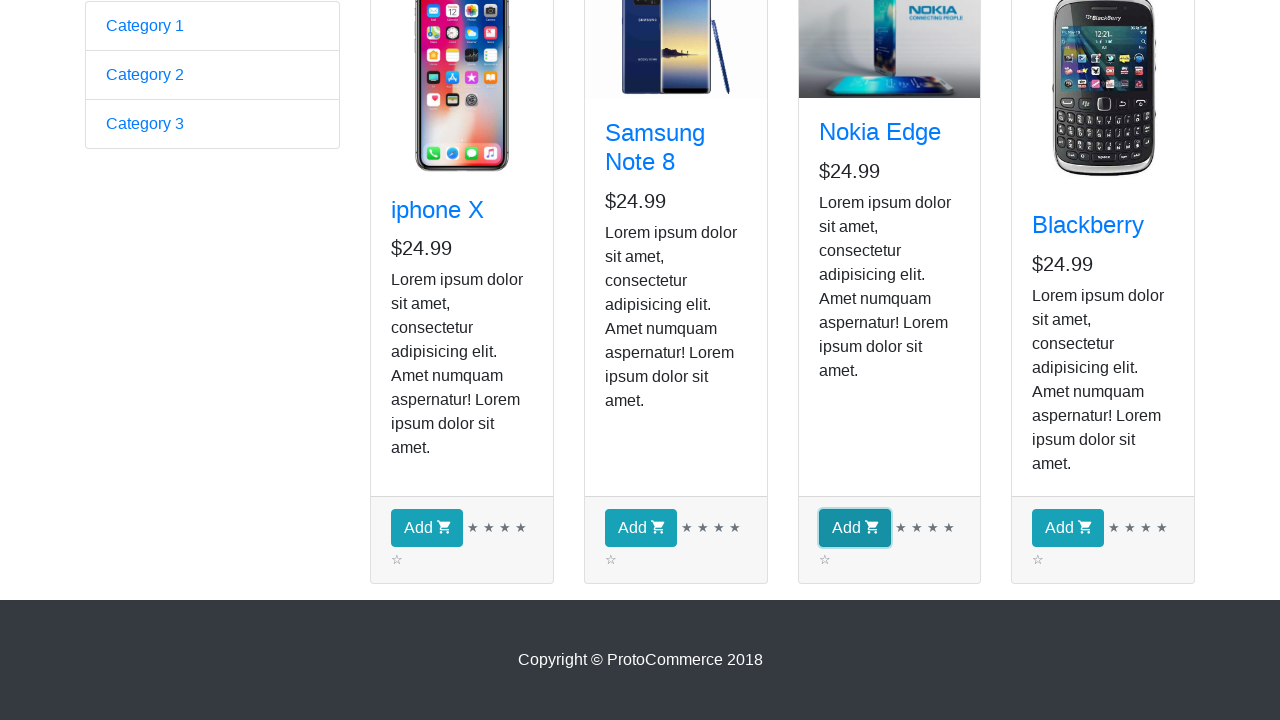

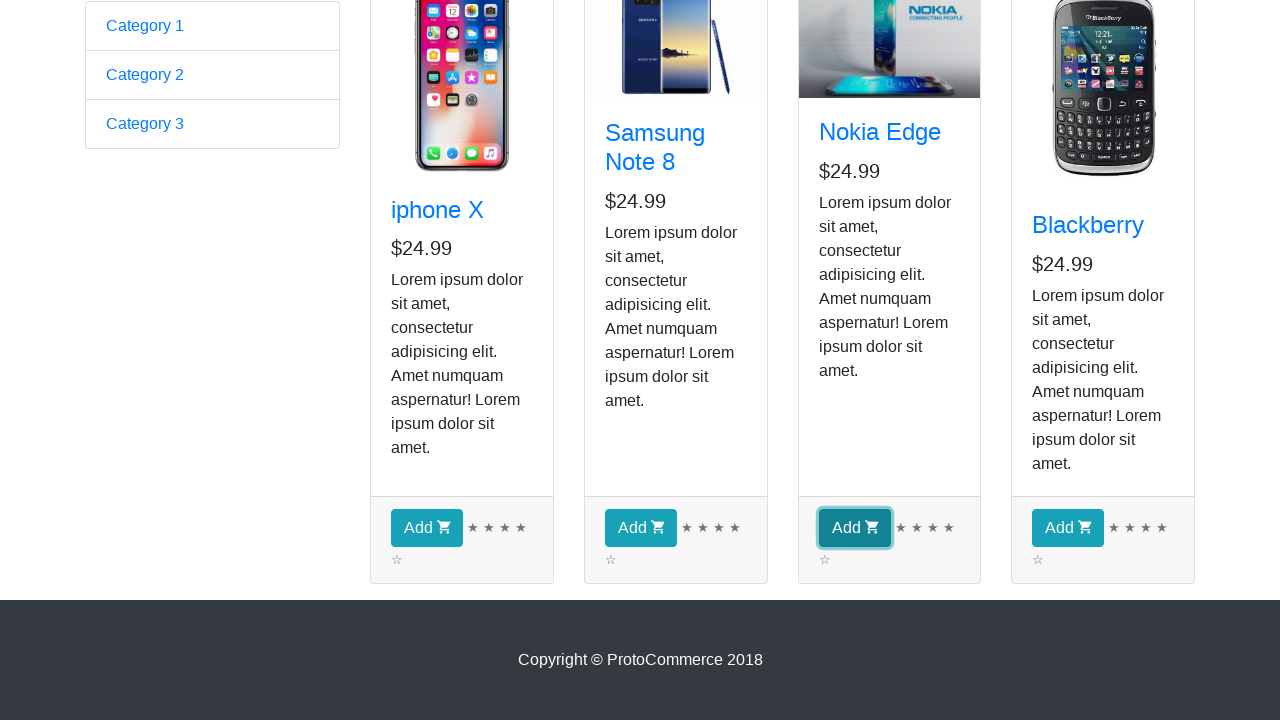